Tests that the Clear completed button removes completed items when clicked

Starting URL: https://demo.playwright.dev/todomvc

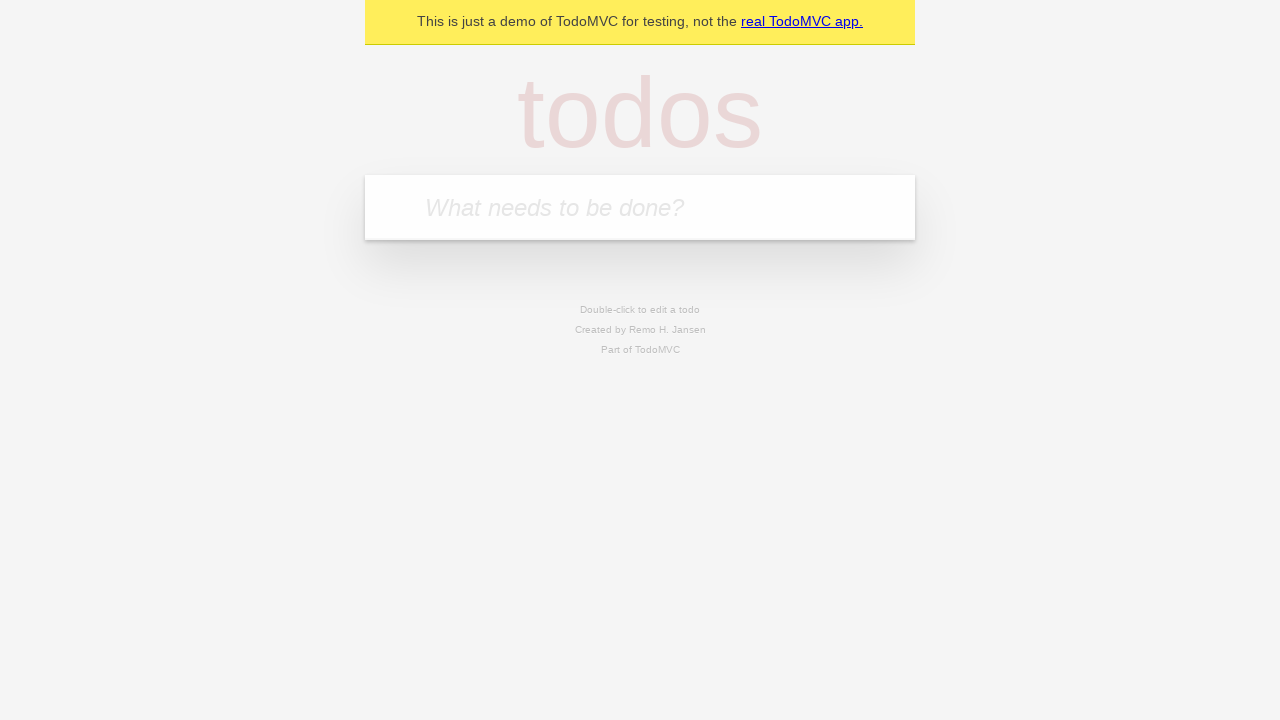

Filled todo input with 'buy some cheese' on internal:attr=[placeholder="What needs to be done?"i]
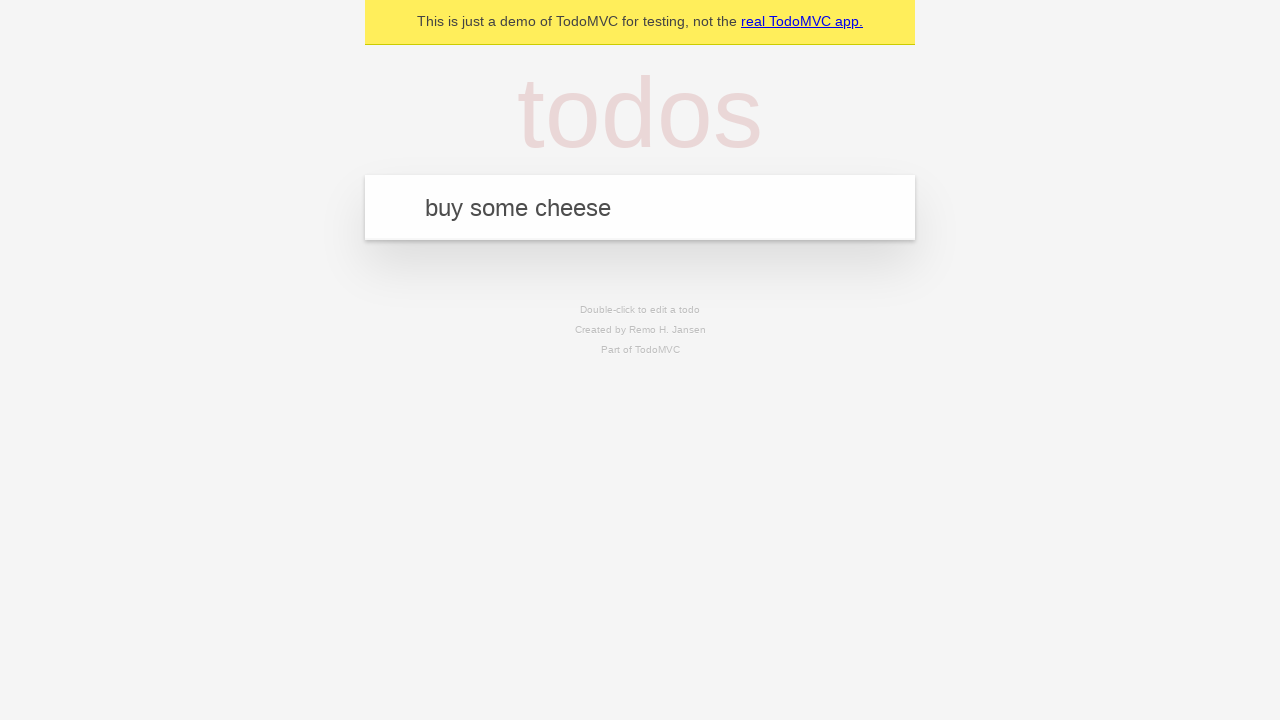

Pressed Enter to create first todo item on internal:attr=[placeholder="What needs to be done?"i]
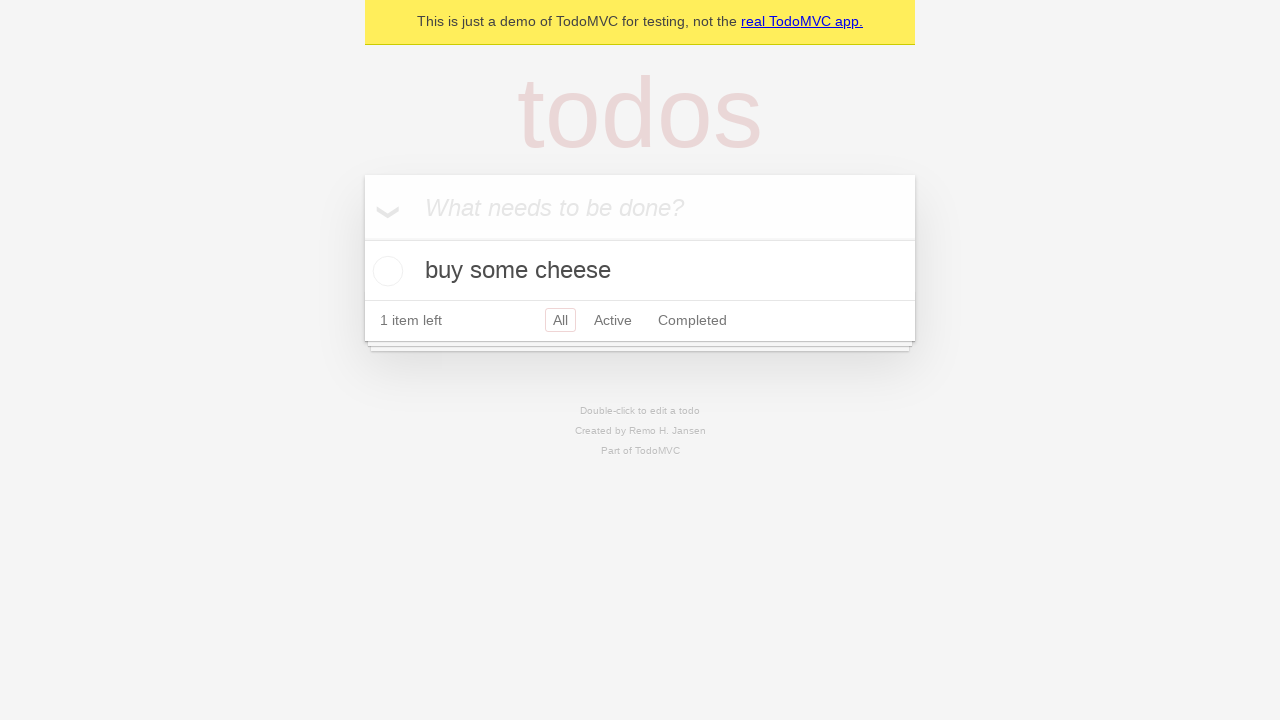

Filled todo input with 'feed the cat' on internal:attr=[placeholder="What needs to be done?"i]
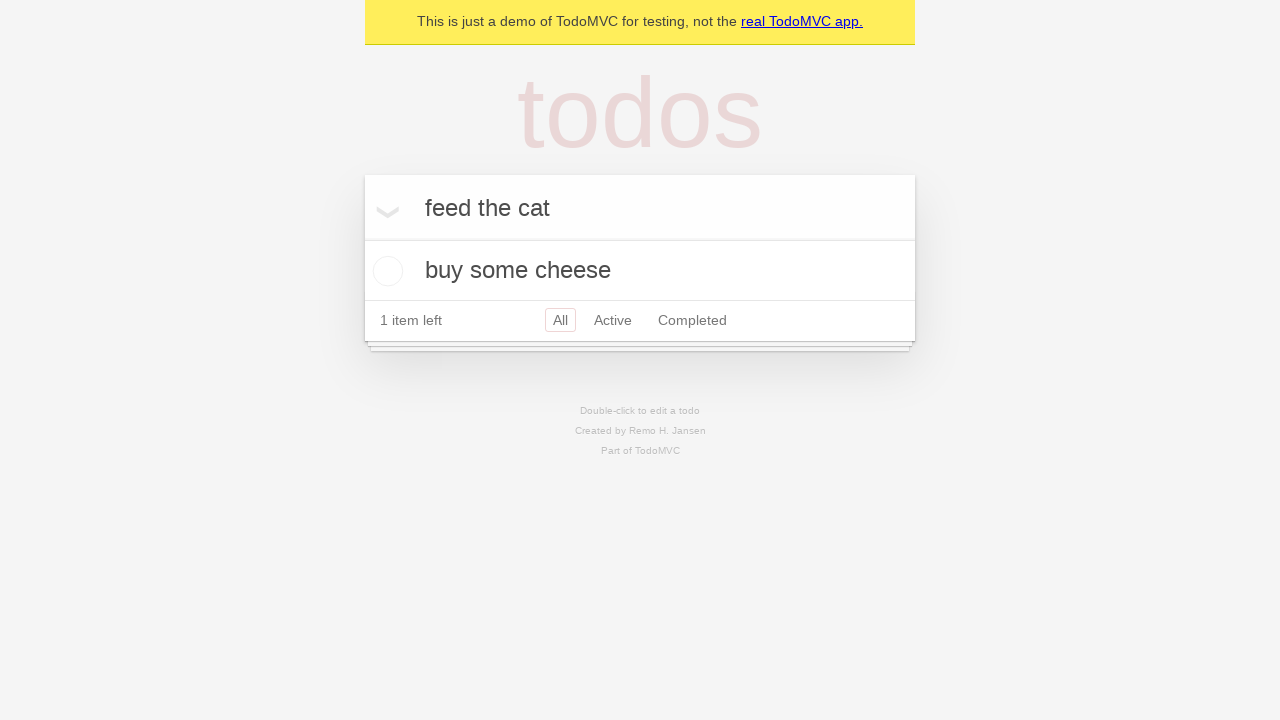

Pressed Enter to create second todo item on internal:attr=[placeholder="What needs to be done?"i]
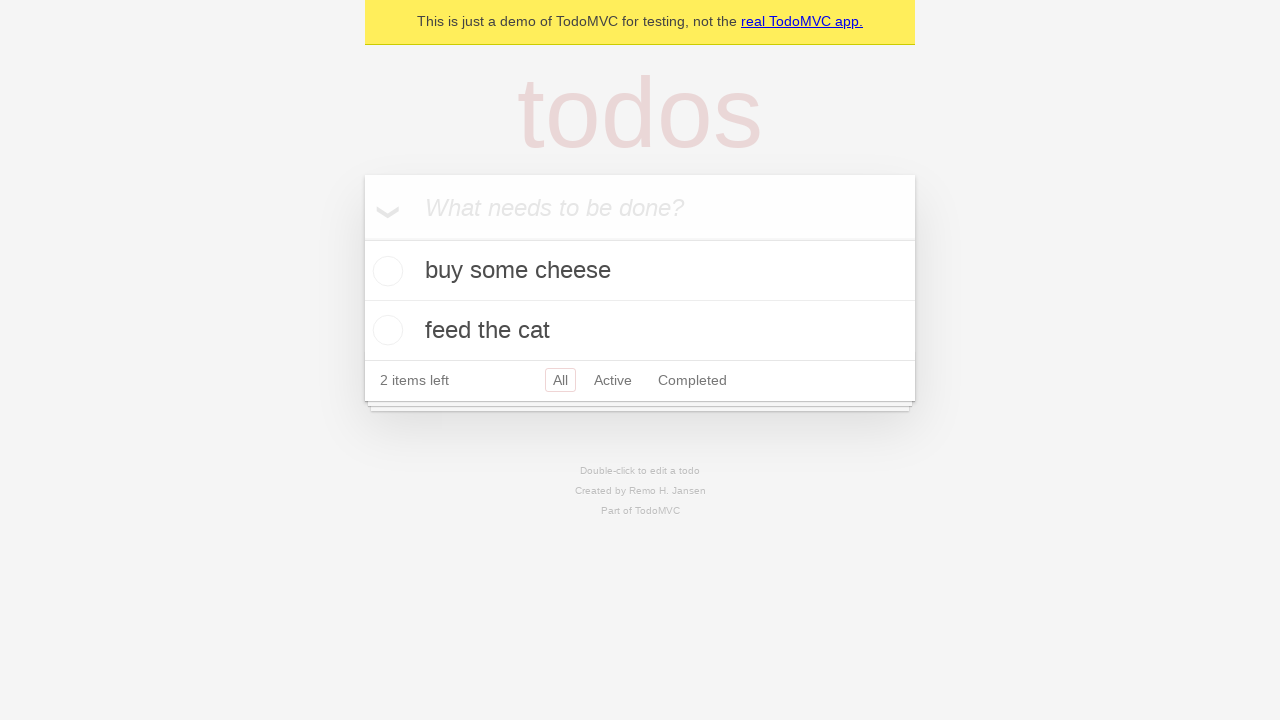

Filled todo input with 'book a doctors appointment' on internal:attr=[placeholder="What needs to be done?"i]
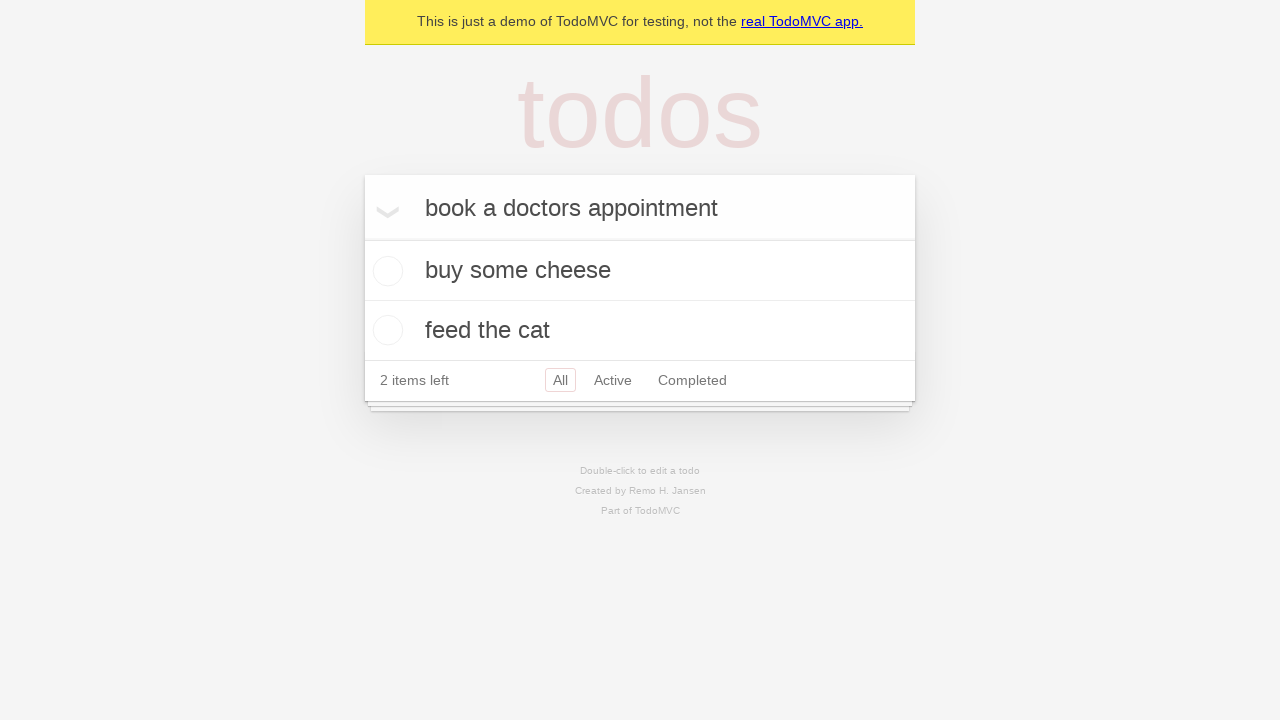

Pressed Enter to create third todo item on internal:attr=[placeholder="What needs to be done?"i]
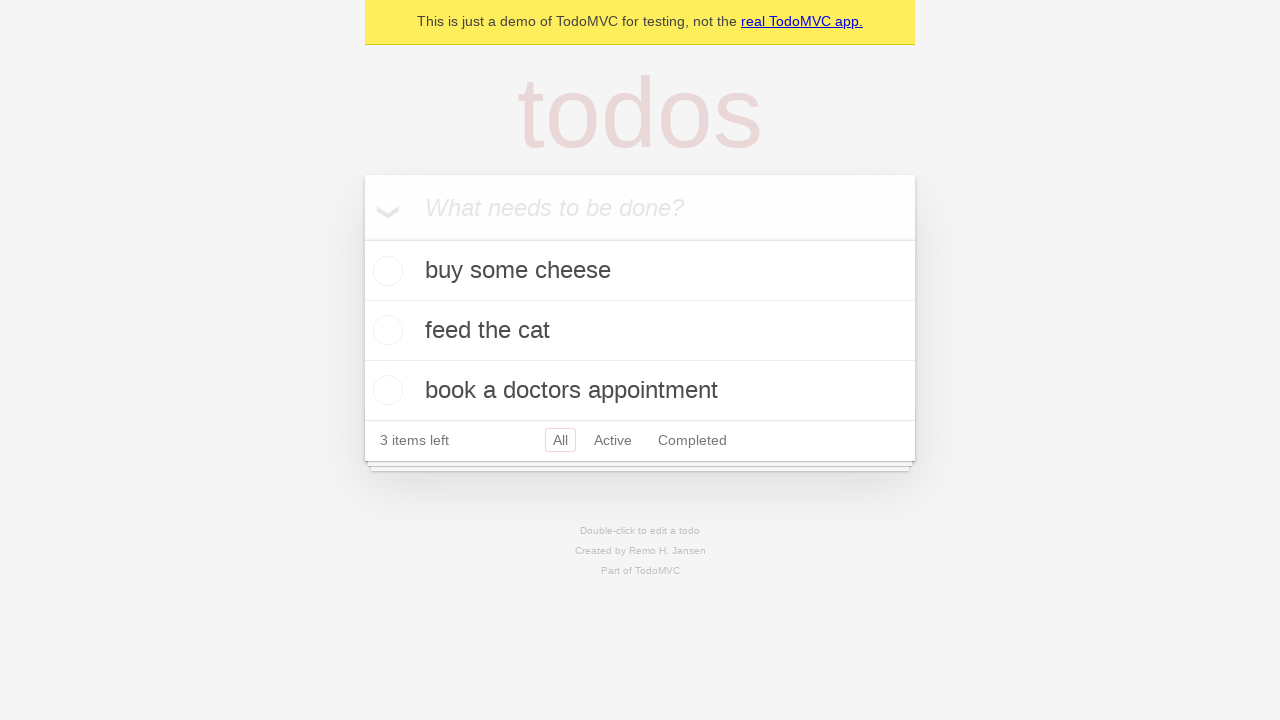

Waited for 3 todo items to be created
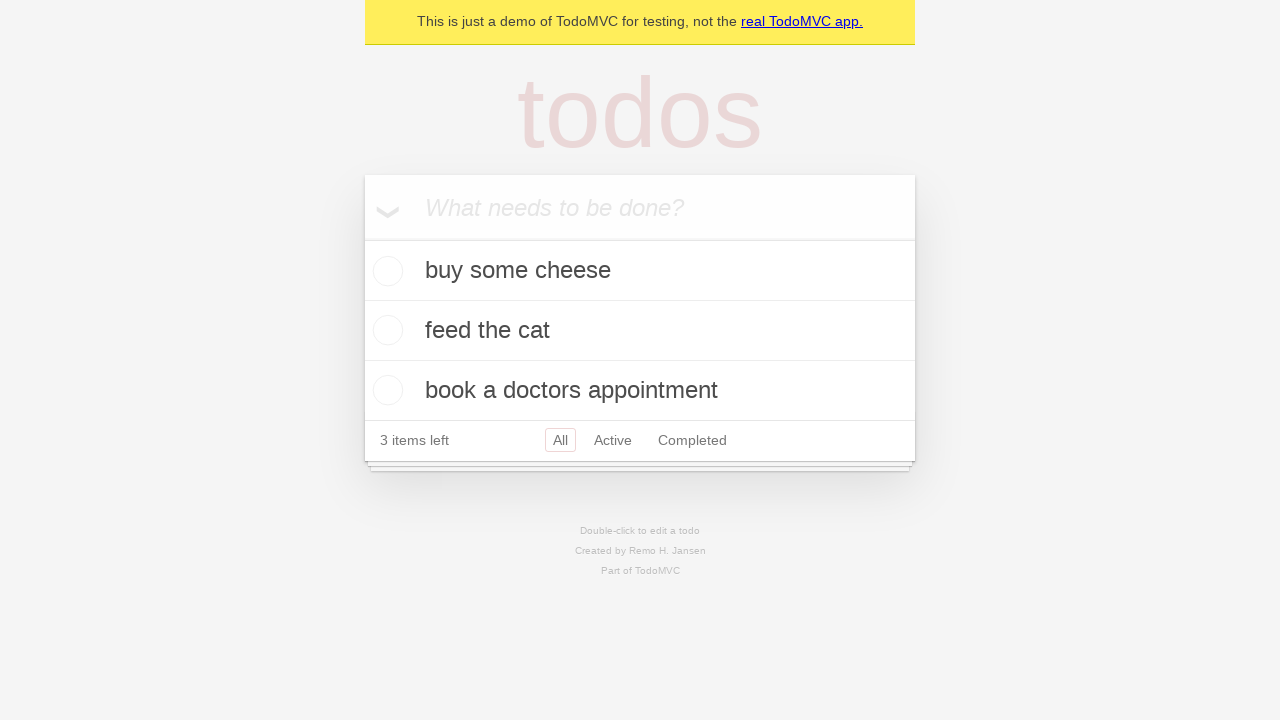

Checked the second todo item 'feed the cat' at (385, 330) on internal:testid=[data-testid="todo-item"s] >> nth=1 >> internal:role=checkbox
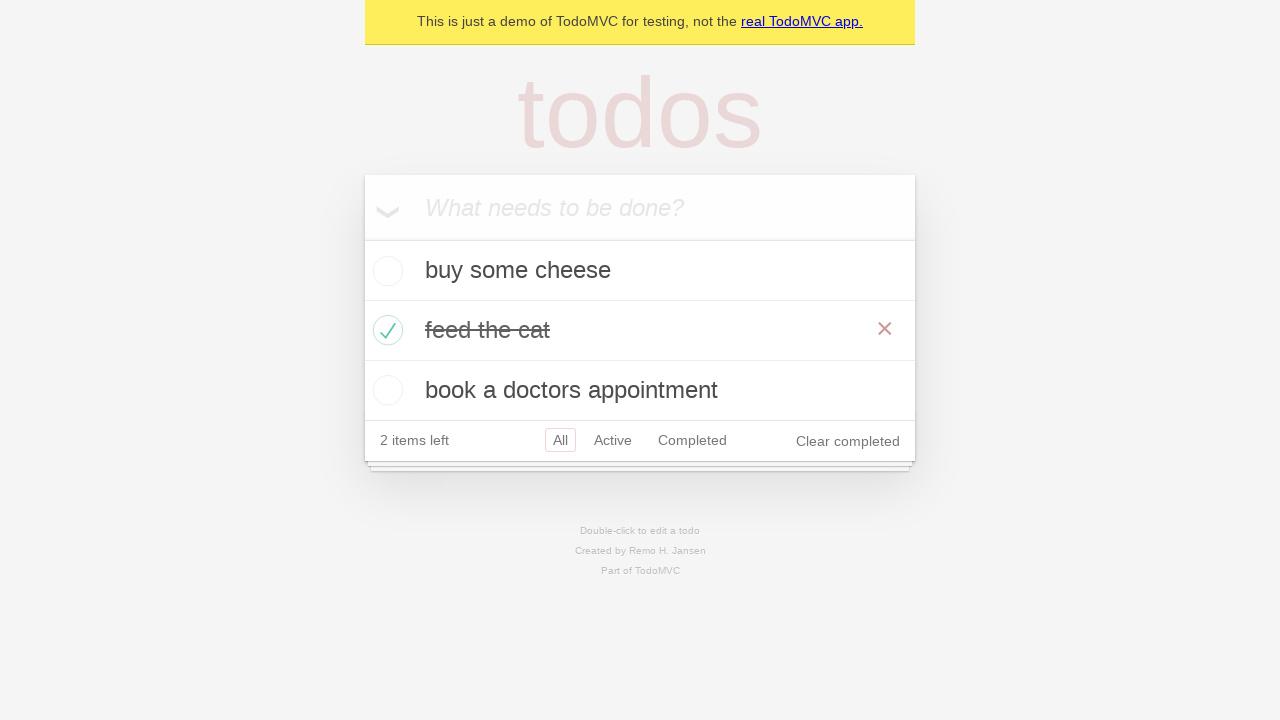

Clicked Clear completed button to remove checked items at (848, 441) on internal:role=button[name="Clear completed"i]
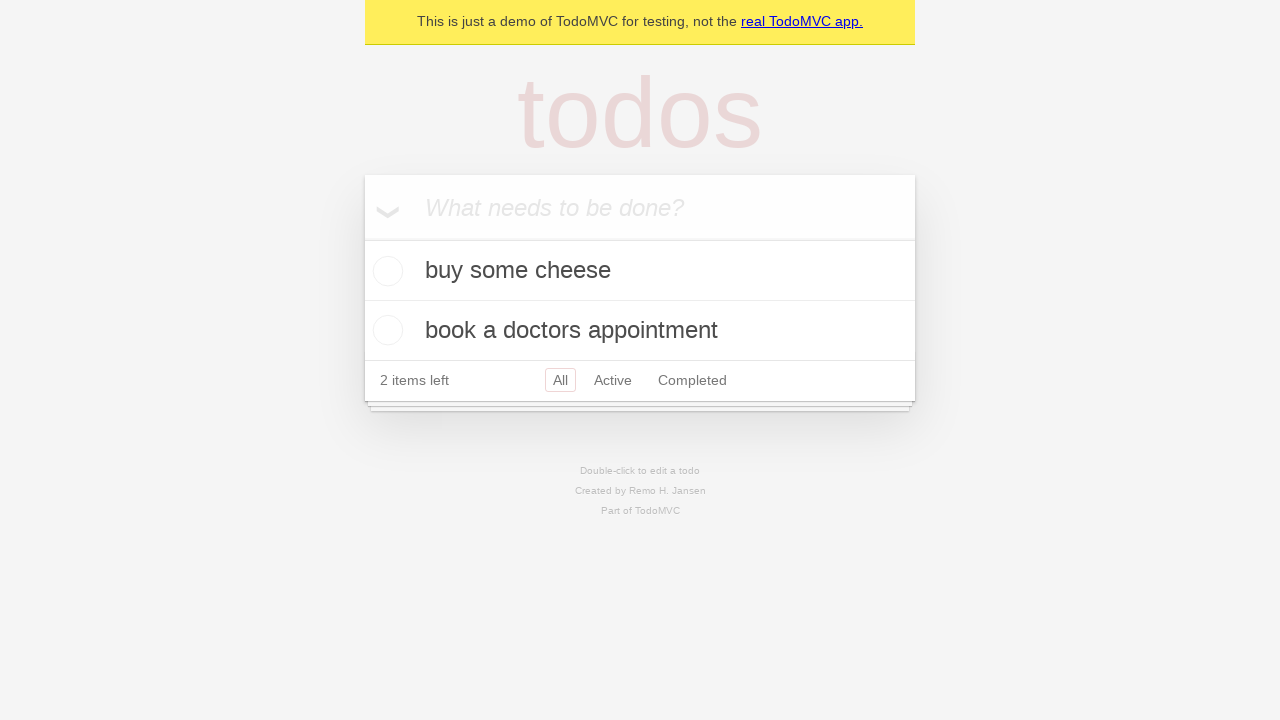

Waited for completed items to be removed - 2 items remaining
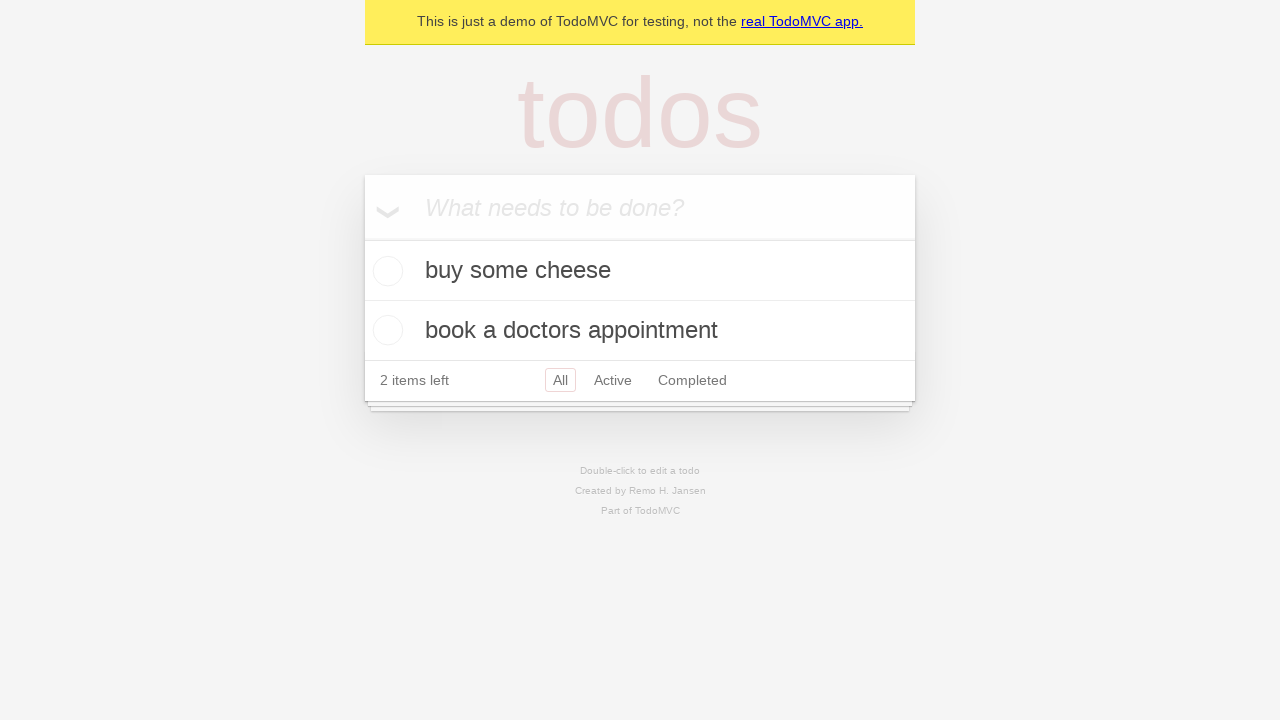

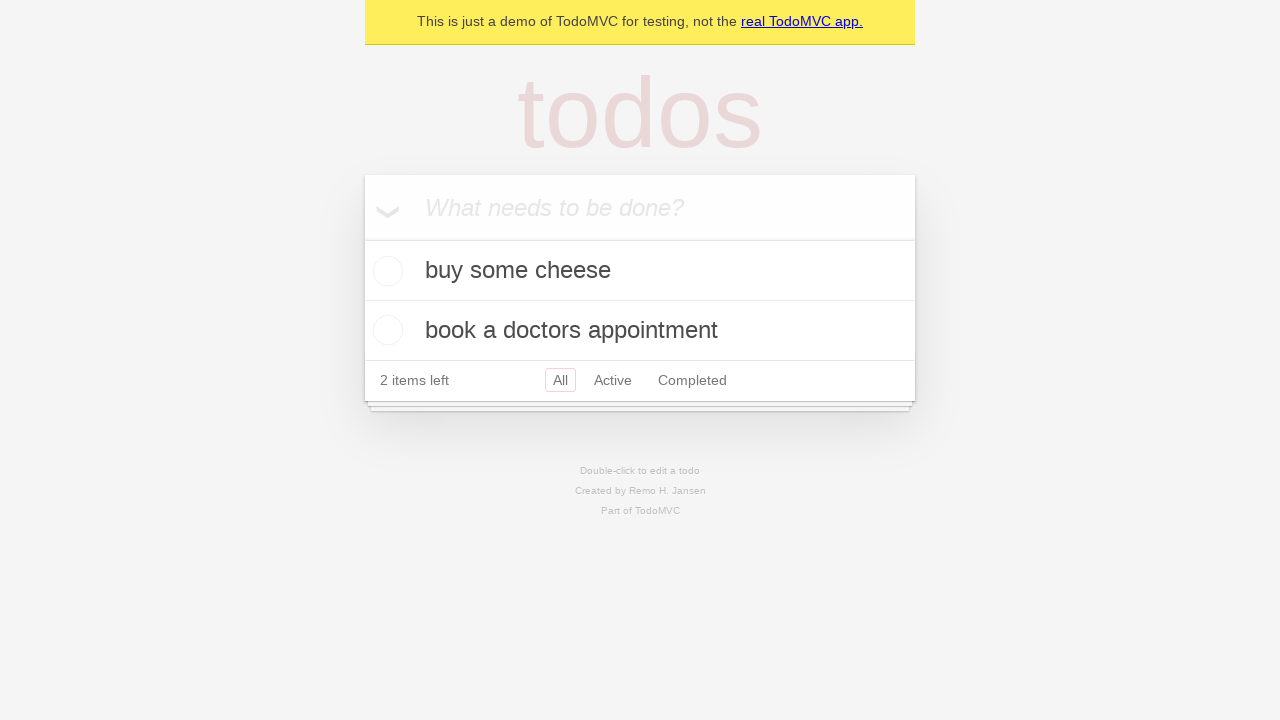